Tests that login form shows error when submitting without credentials

Starting URL: https://anatoly-karpovich.github.io/demo-login-form/

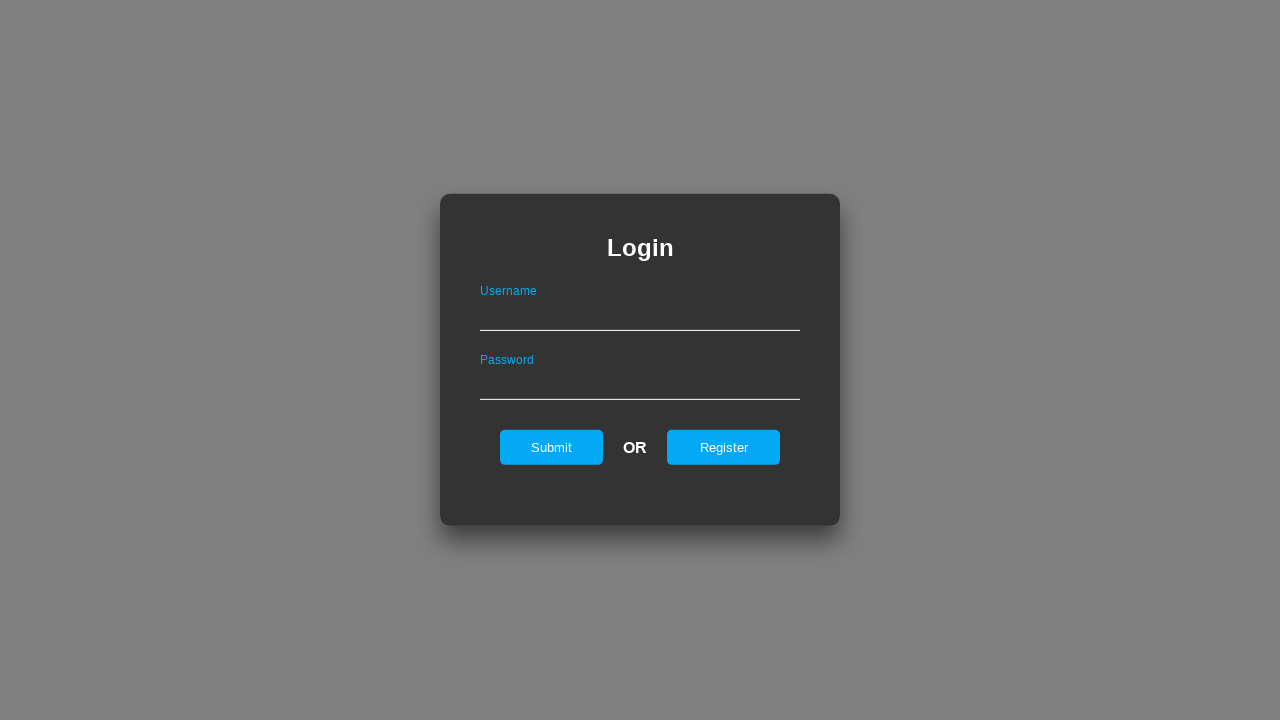

Login form loaded and is visible
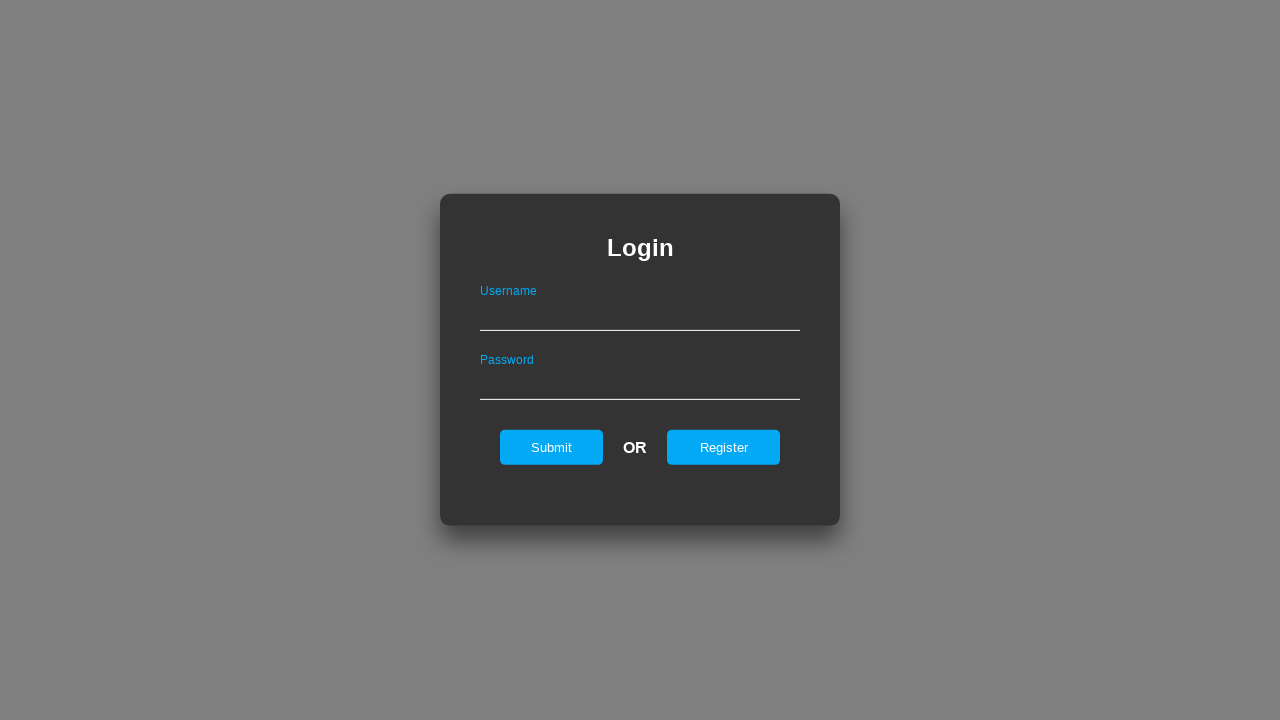

Username input field is visible
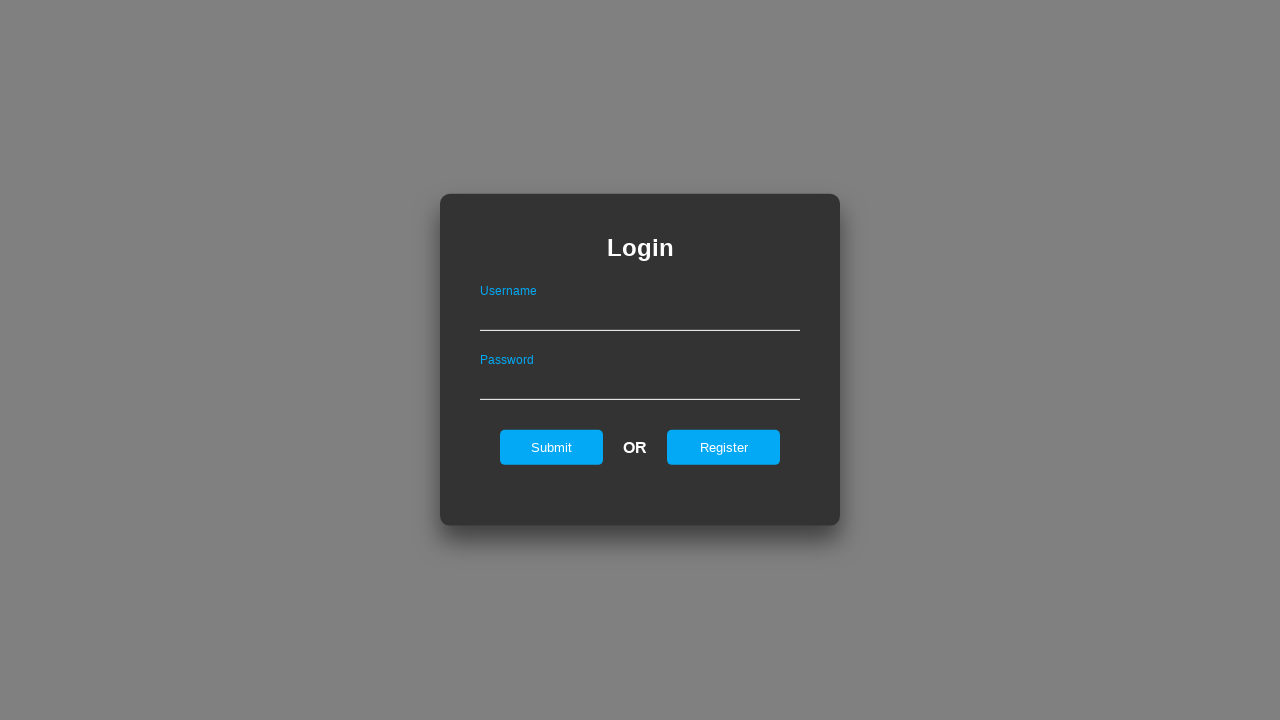

Password input field is visible
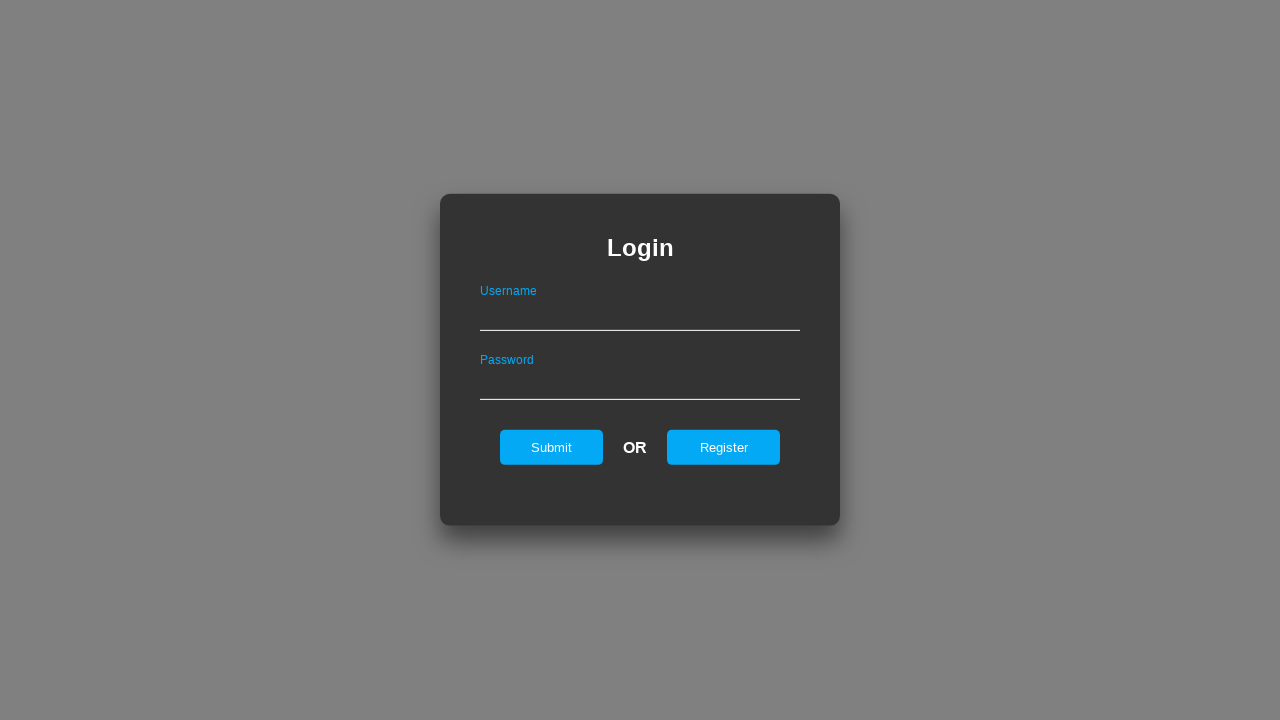

Clicked submit button without entering credentials at (552, 447) on #submit
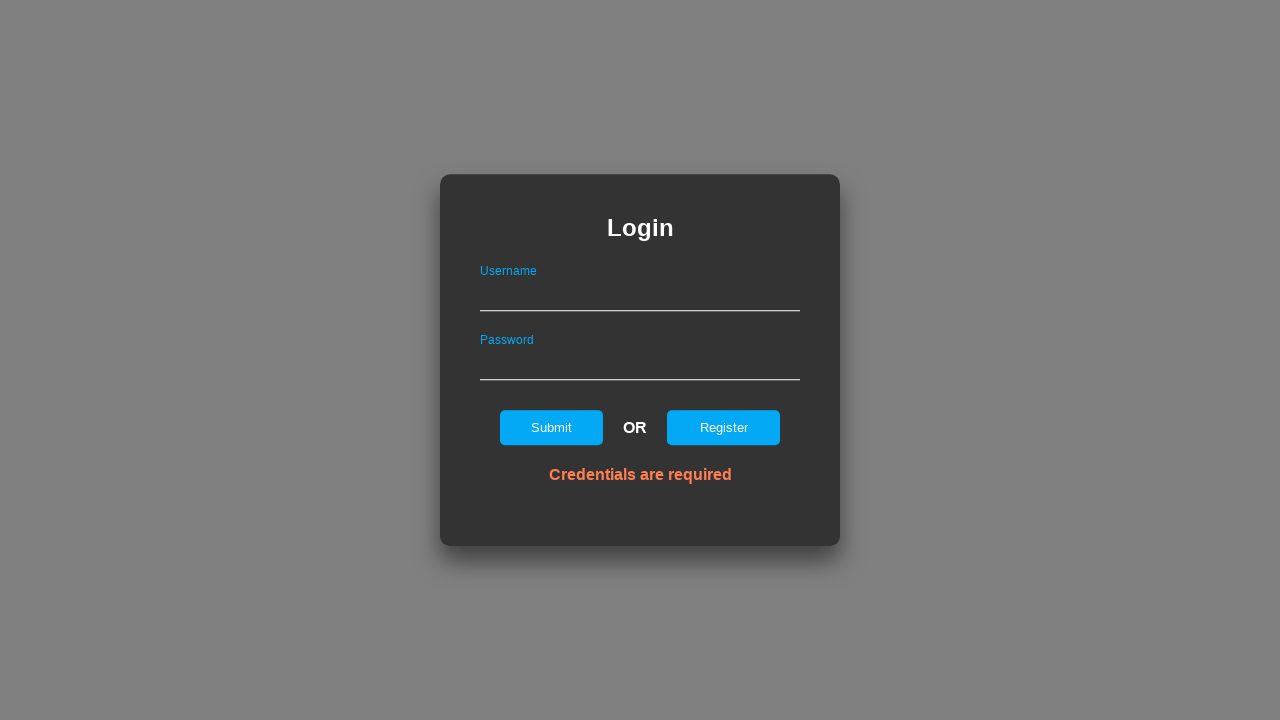

Error message displayed confirming validation failed
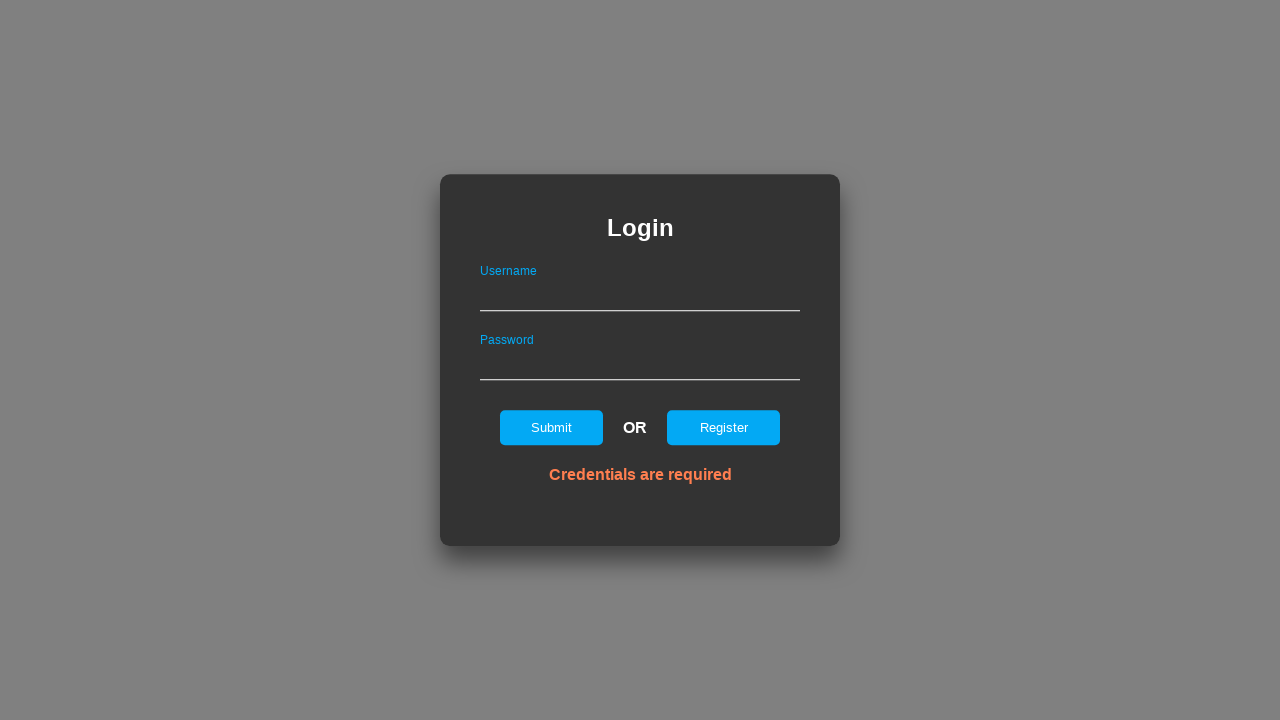

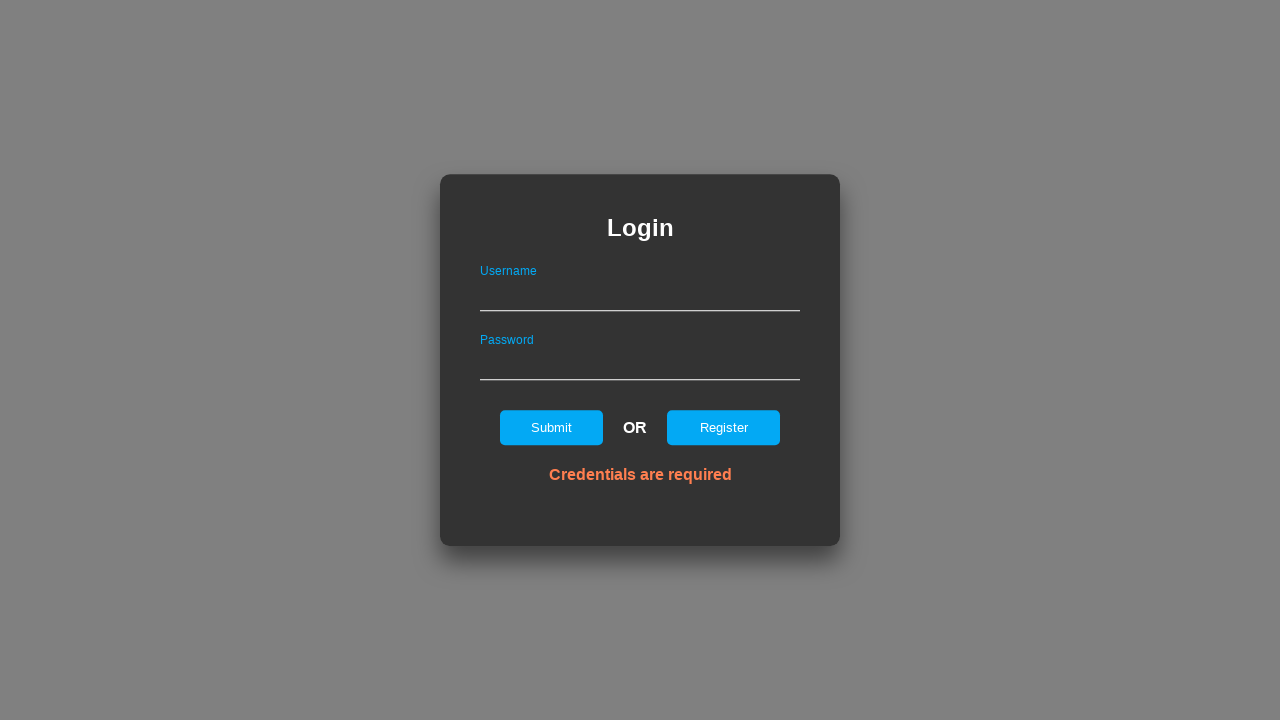